Tests a registration form by filling in first name, last name, and email fields, then submitting the form and verifying the success message.

Starting URL: http://suninjuly.github.io/registration1.html

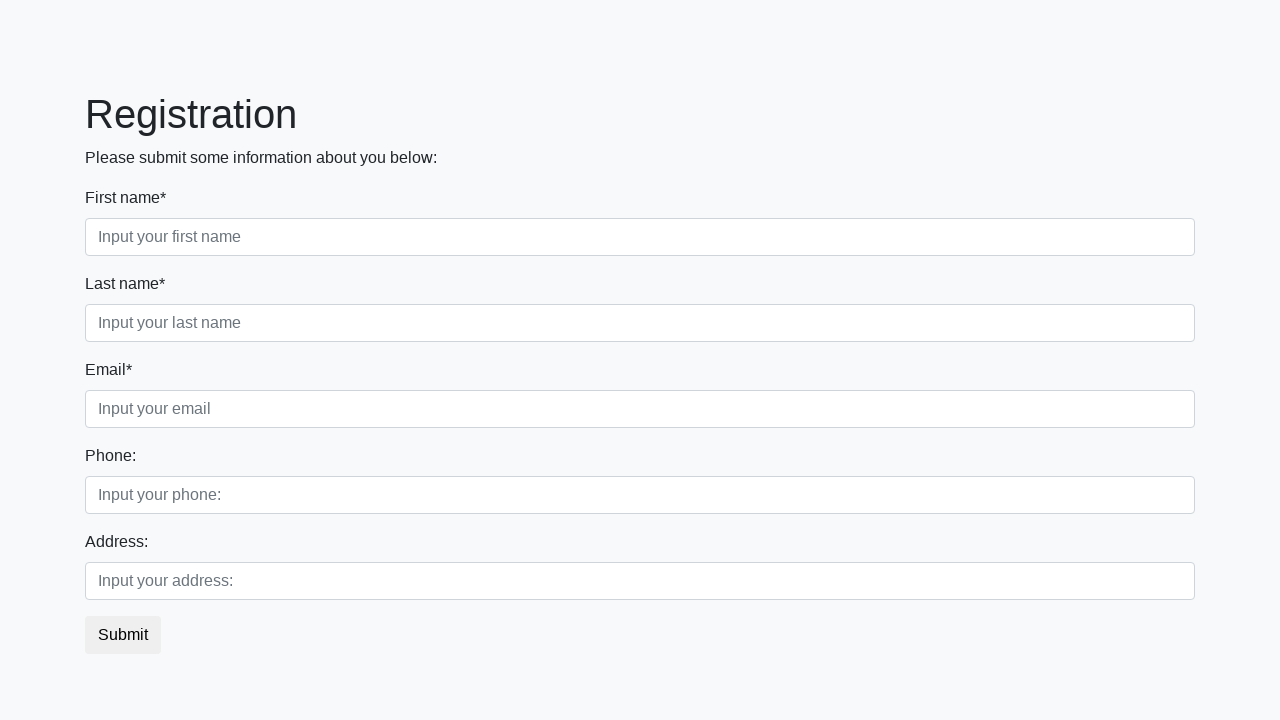

Filled first name field with 'Marcus' on .form-control.first[placeholder="Input your first name"]
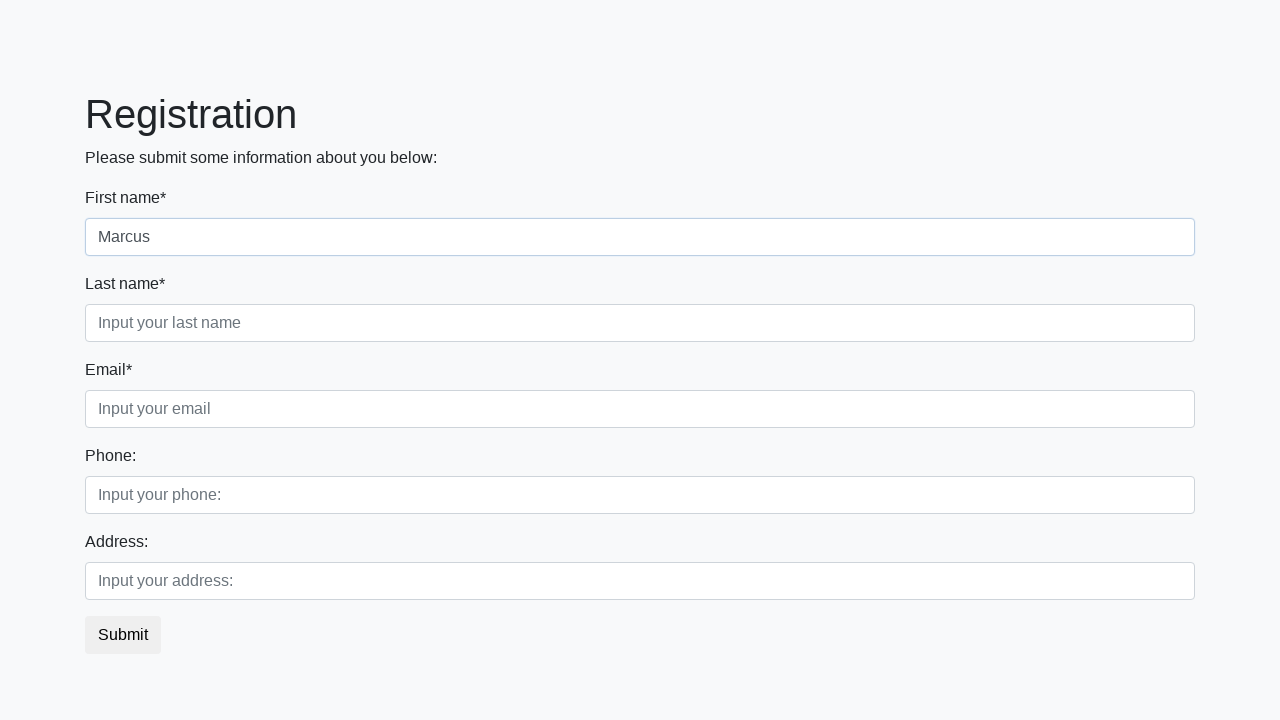

Filled last name field with 'Thompson' on .form-control.second[placeholder="Input your last name"]
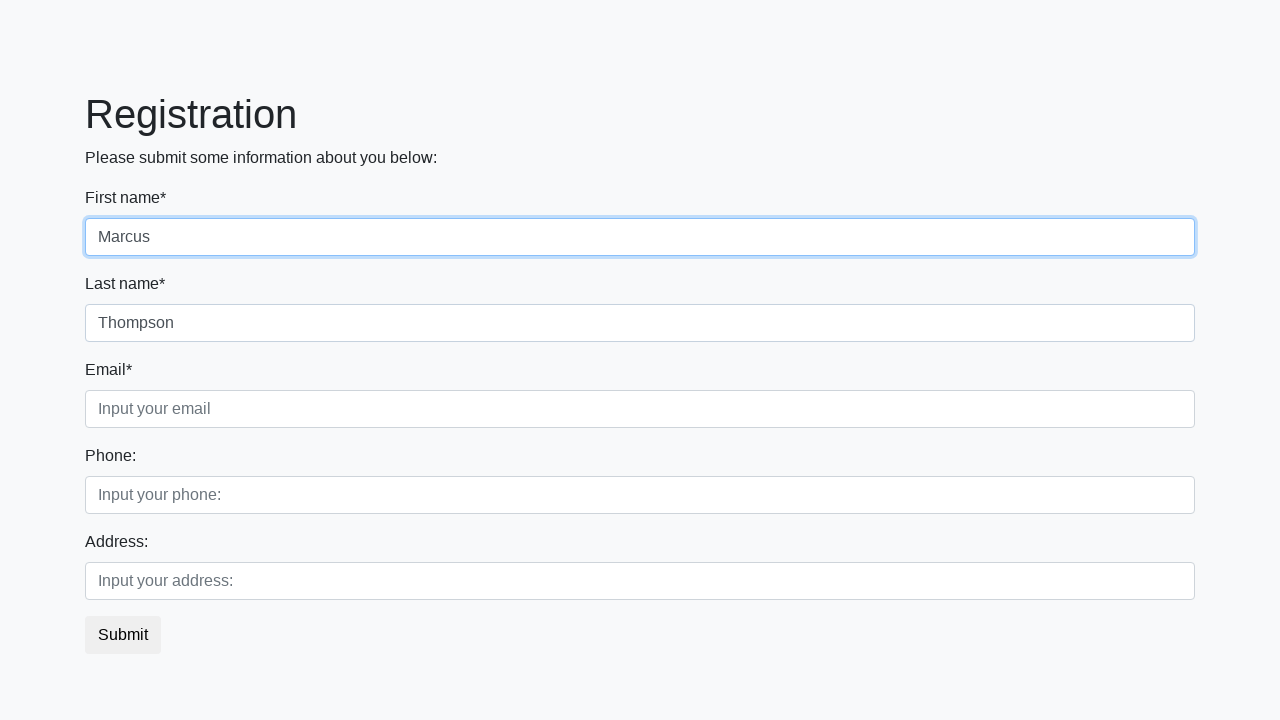

Filled email field with 'marcus.thompson@example.com' on .form-control.third
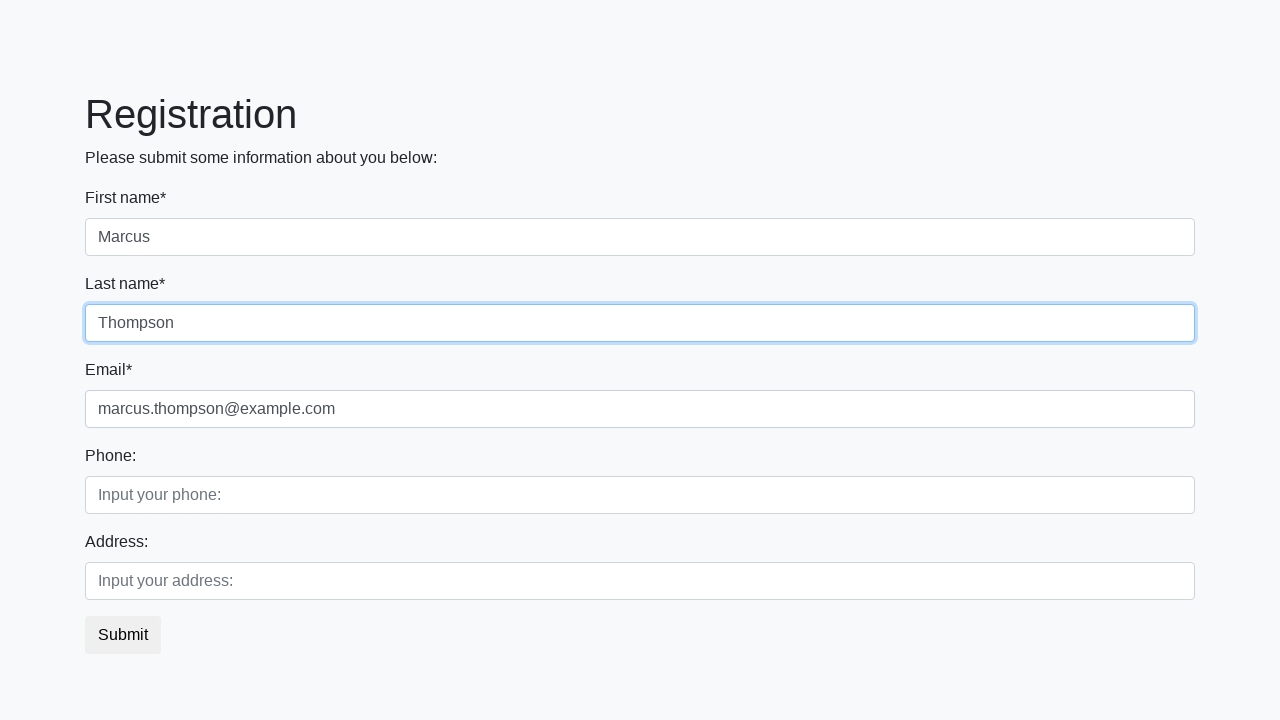

Clicked submit button to register at (123, 635) on .btn.btn-default
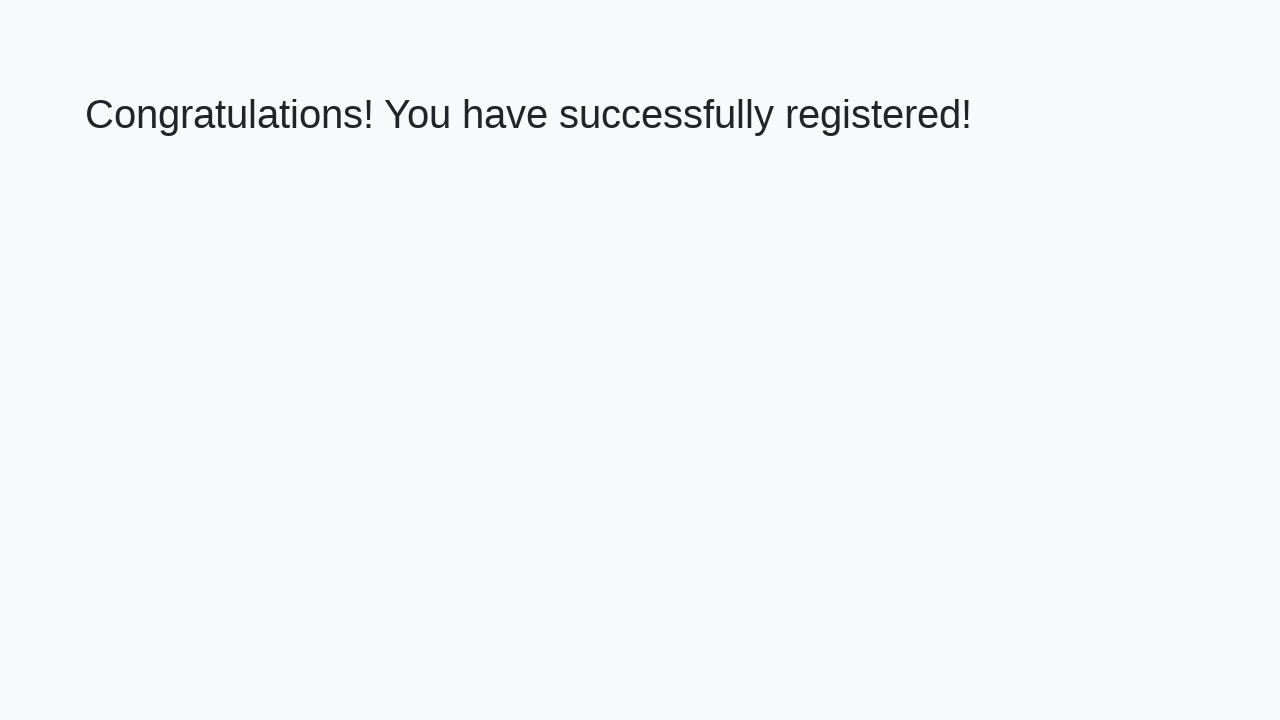

Success message header loaded
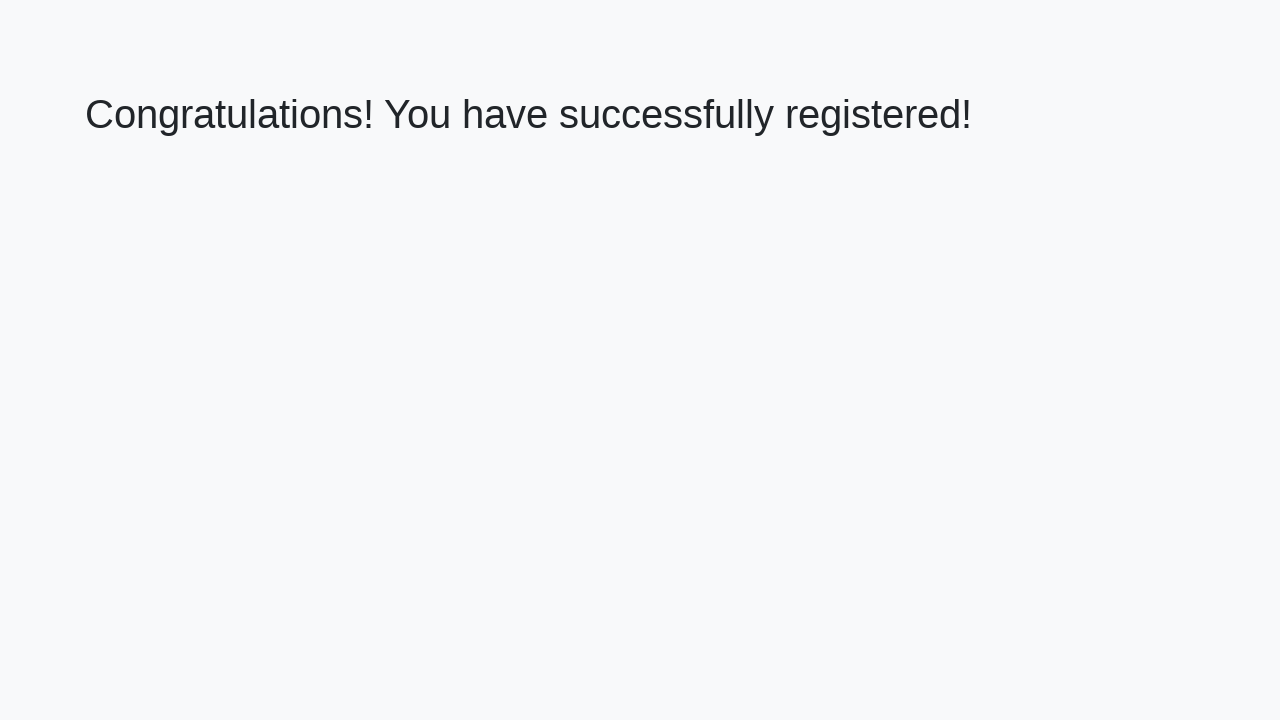

Retrieved success message text
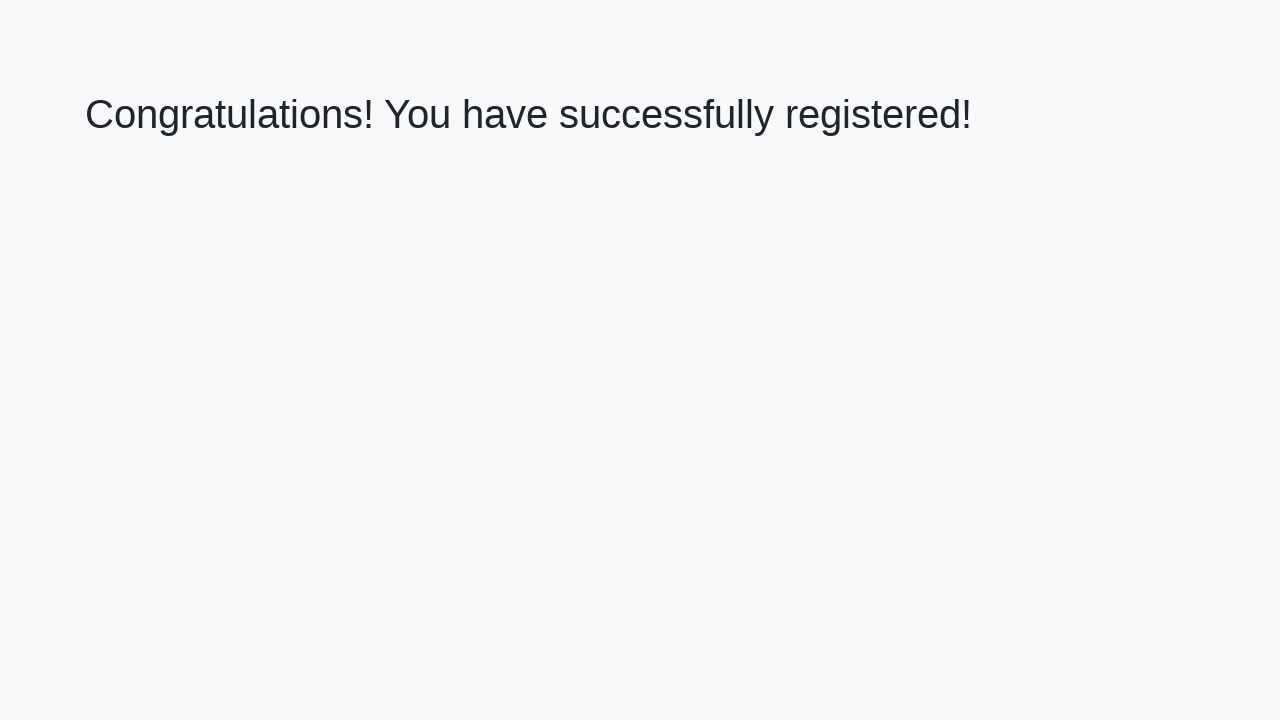

Verified success message matches expected text
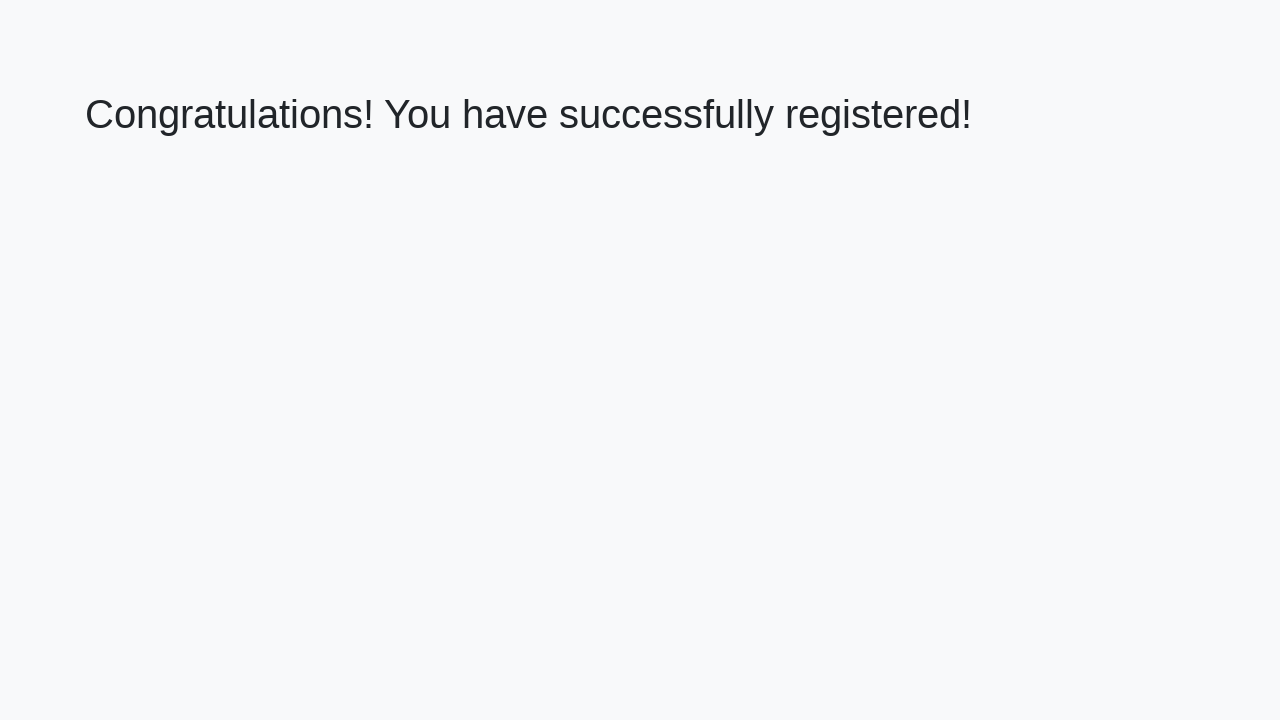

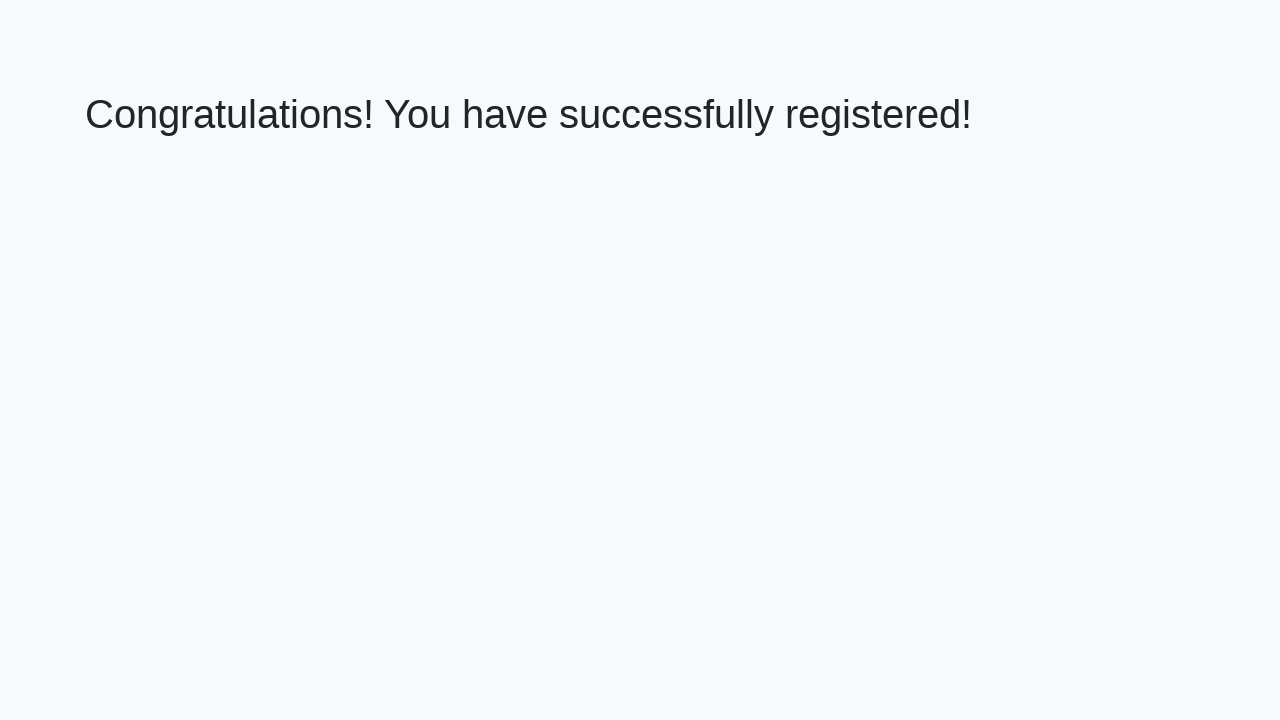